Tests the free trial signup form on OrangeHRM website by filling in the subdomain field and clicking the "Get Your Free Trial" button using chained locators.

Starting URL: https://www.orangehrm.com/en/30-day-free-trial

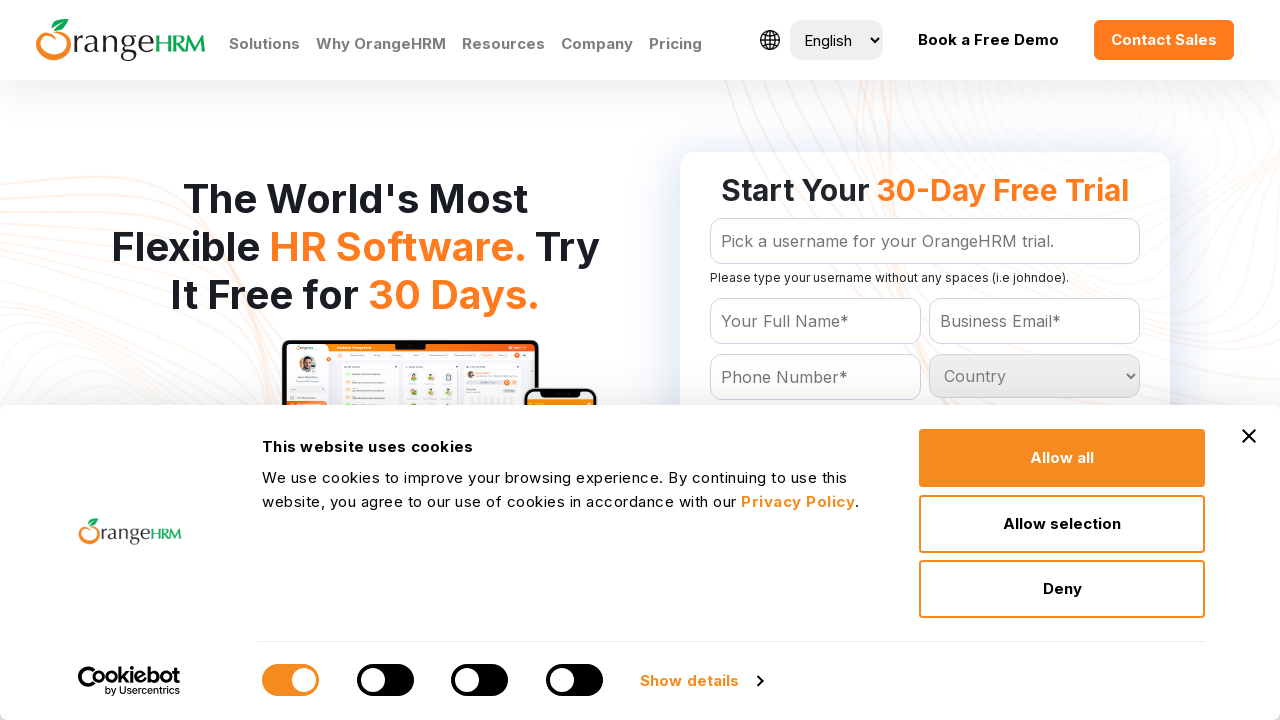

Located the free trial signup form
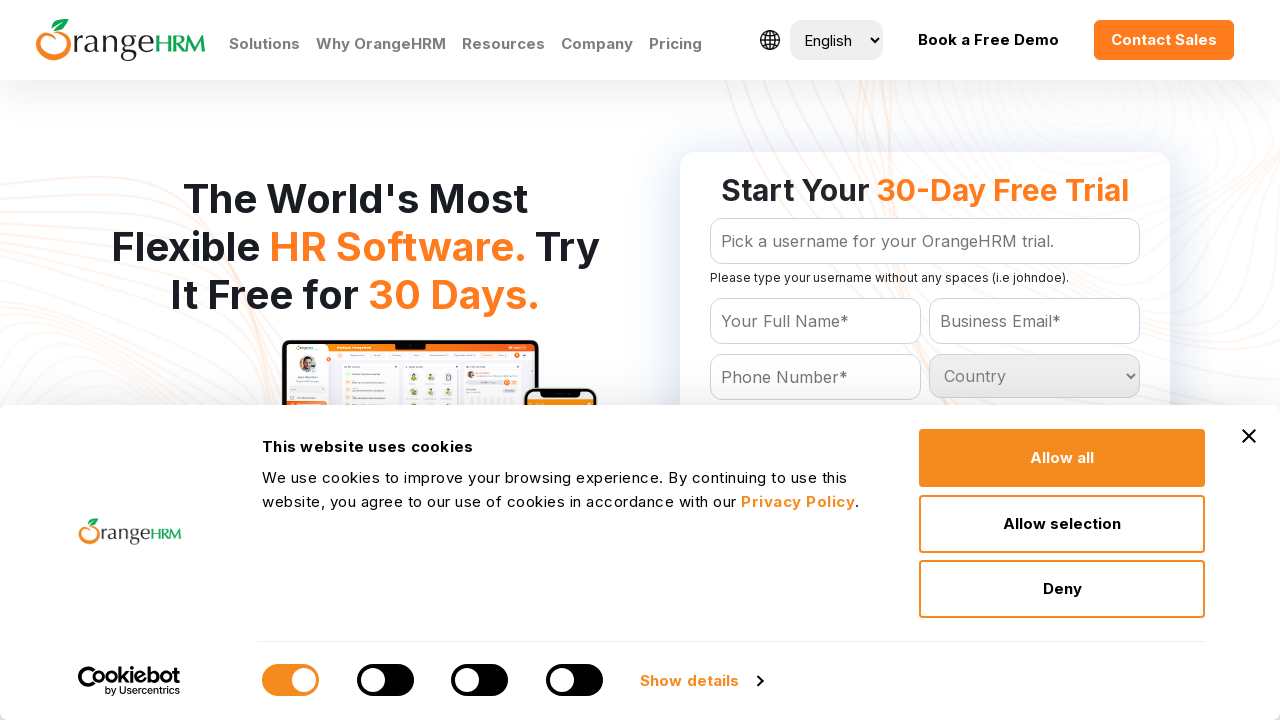

Filled subdomain field with 'testtrial2024' using chained locator on #Form_getForm >> #Form_getForm_subdomain
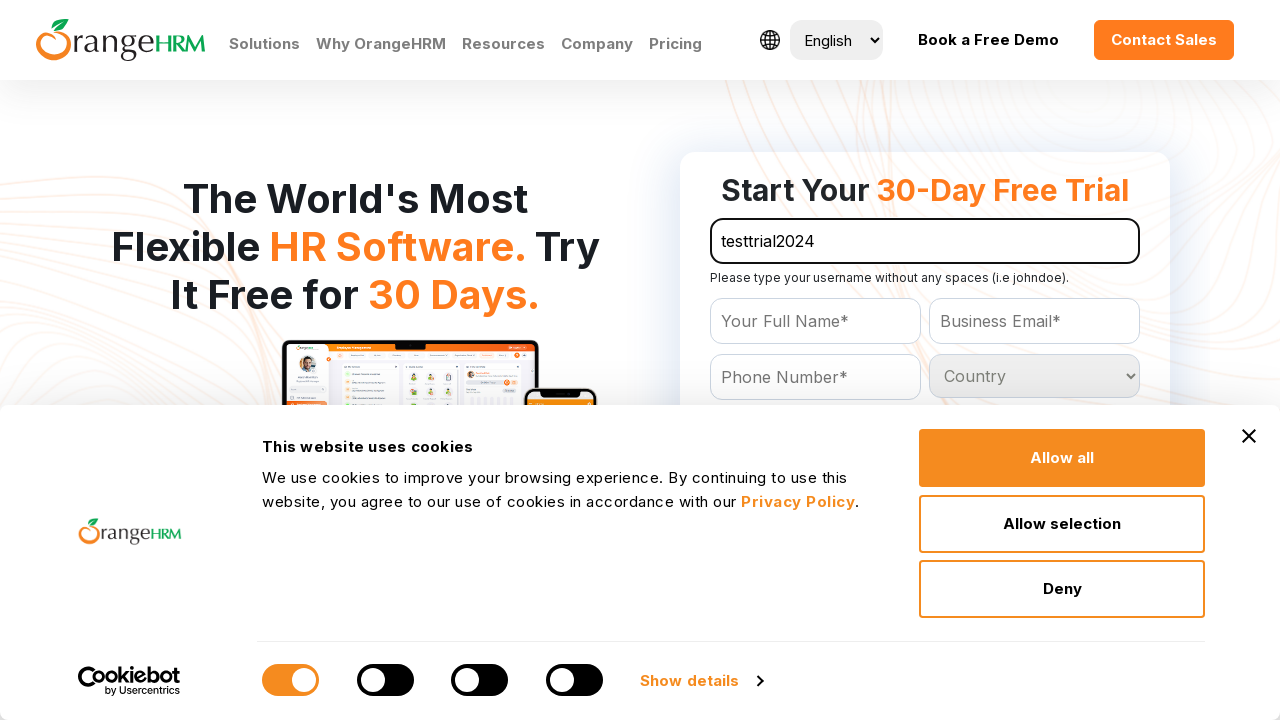

Clicked 'Get Your Free Trial' button to submit the form at (925, 360) on #Form_getForm >> internal:role=button[name="Get Your Free Trial"i]
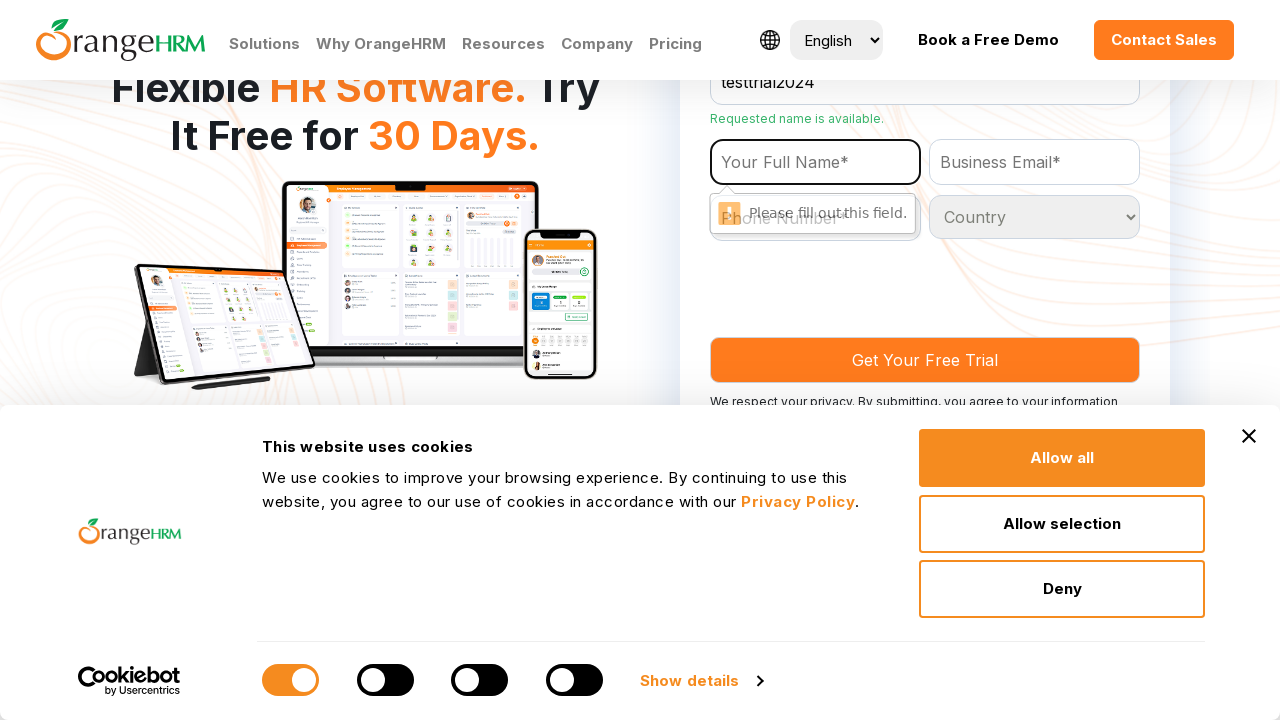

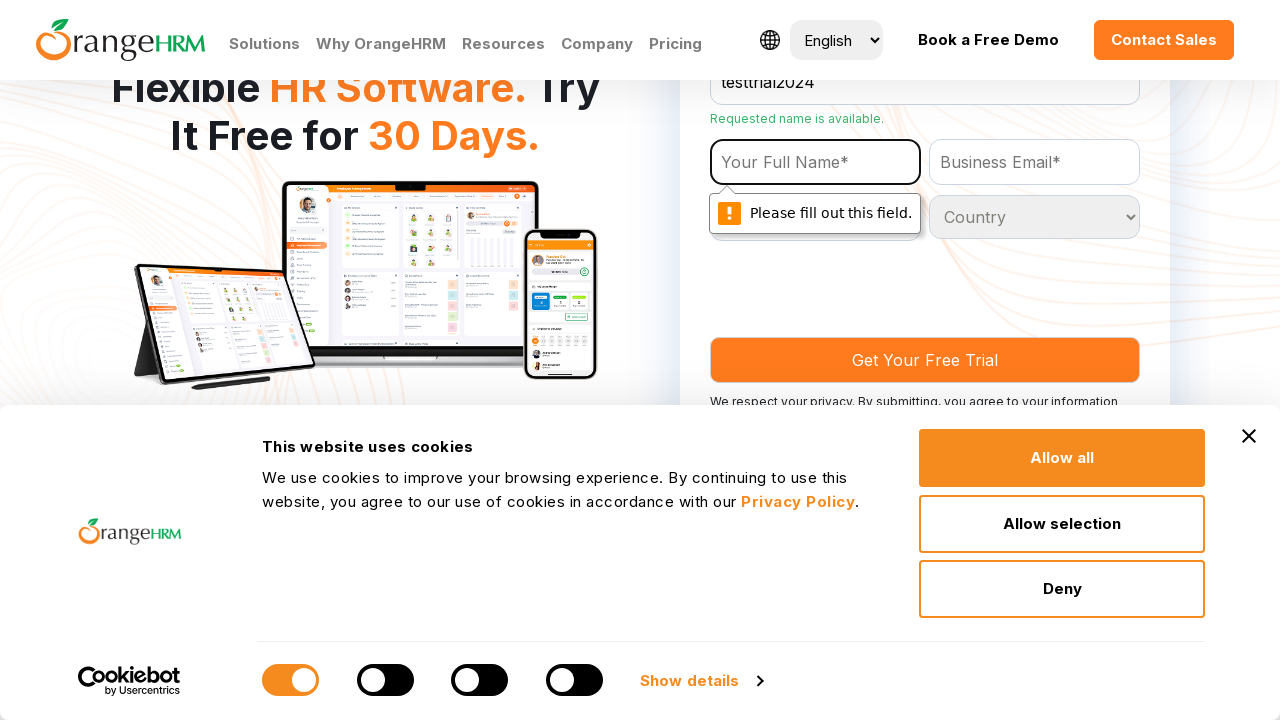